Tests deleting a completed todo item by adding an item, marking it complete, then deleting it and verifying removal.

Starting URL: https://todomvc.com/examples/react/dist/

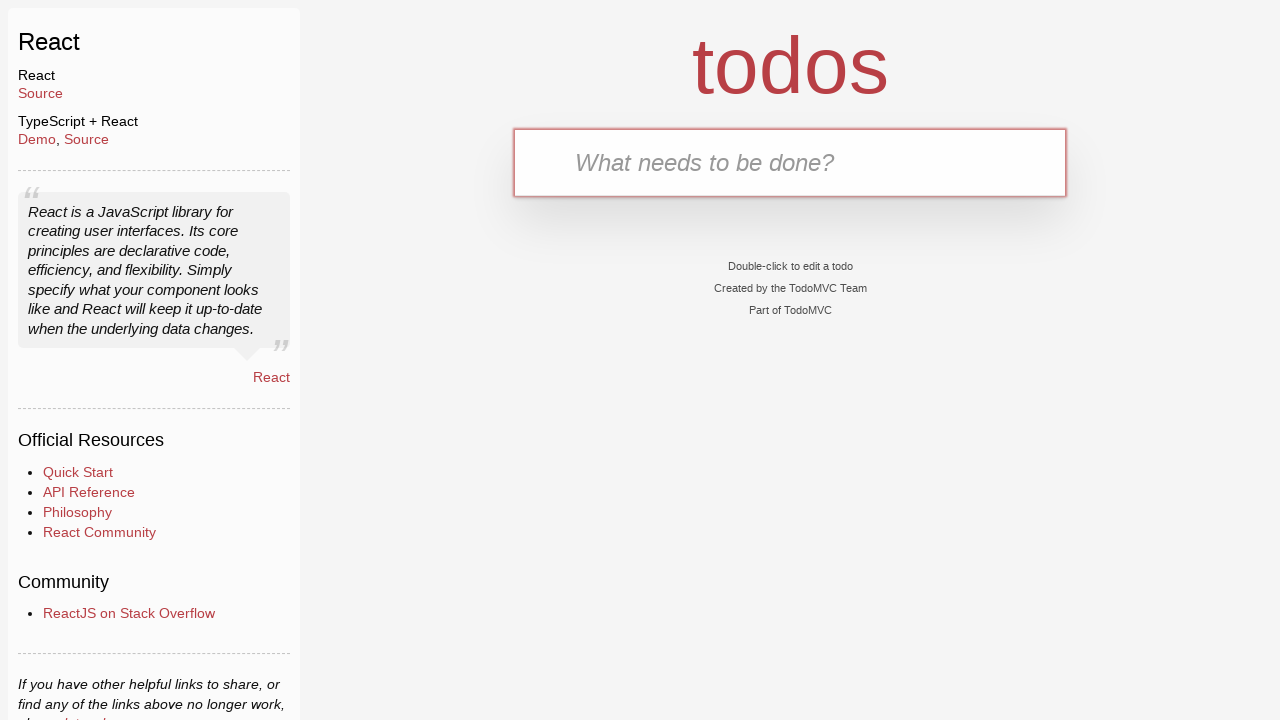

Filled new todo input with 'test1' on .new-todo
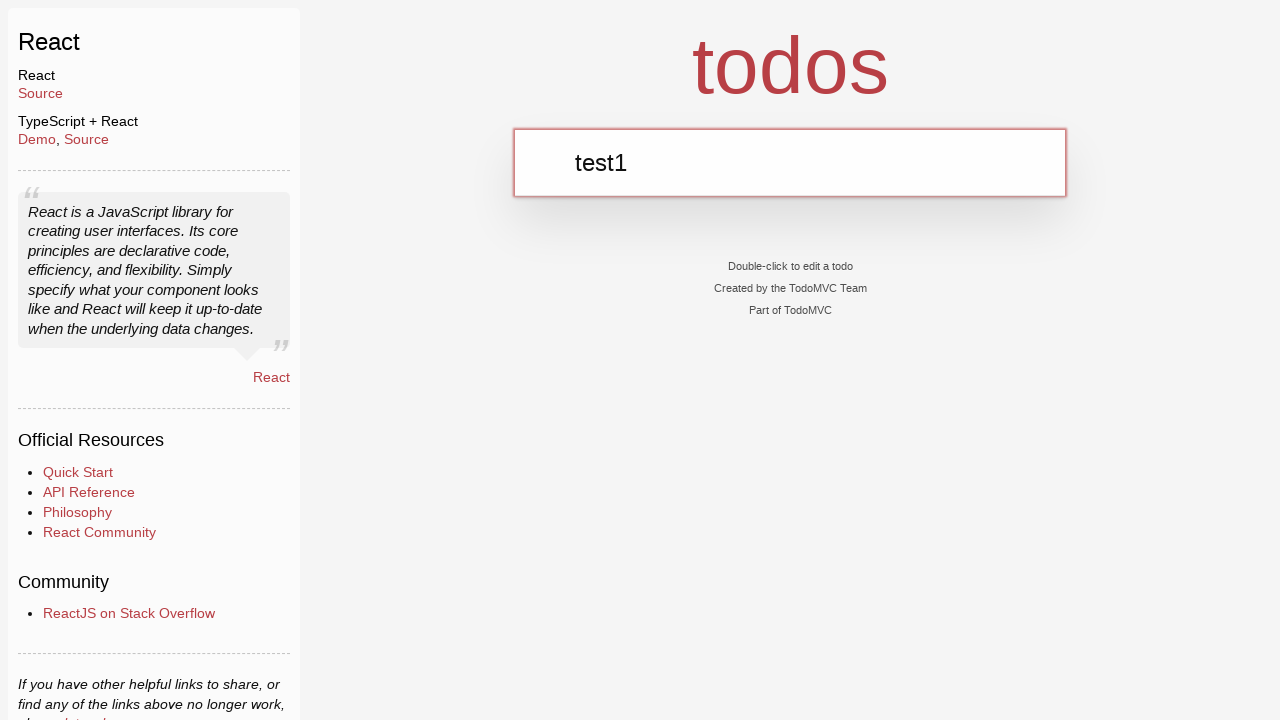

Pressed Enter to add todo item
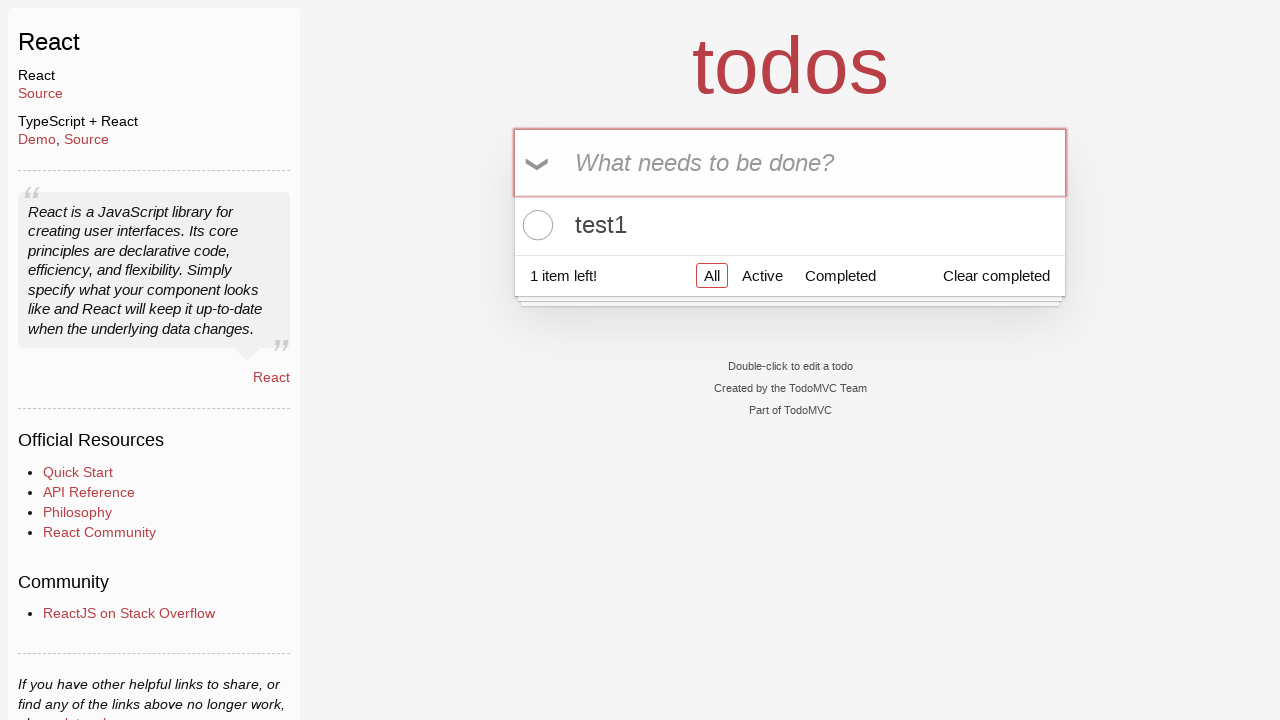

Clicked toggle to mark todo item as complete at (535, 225) on .todo-list li .toggle
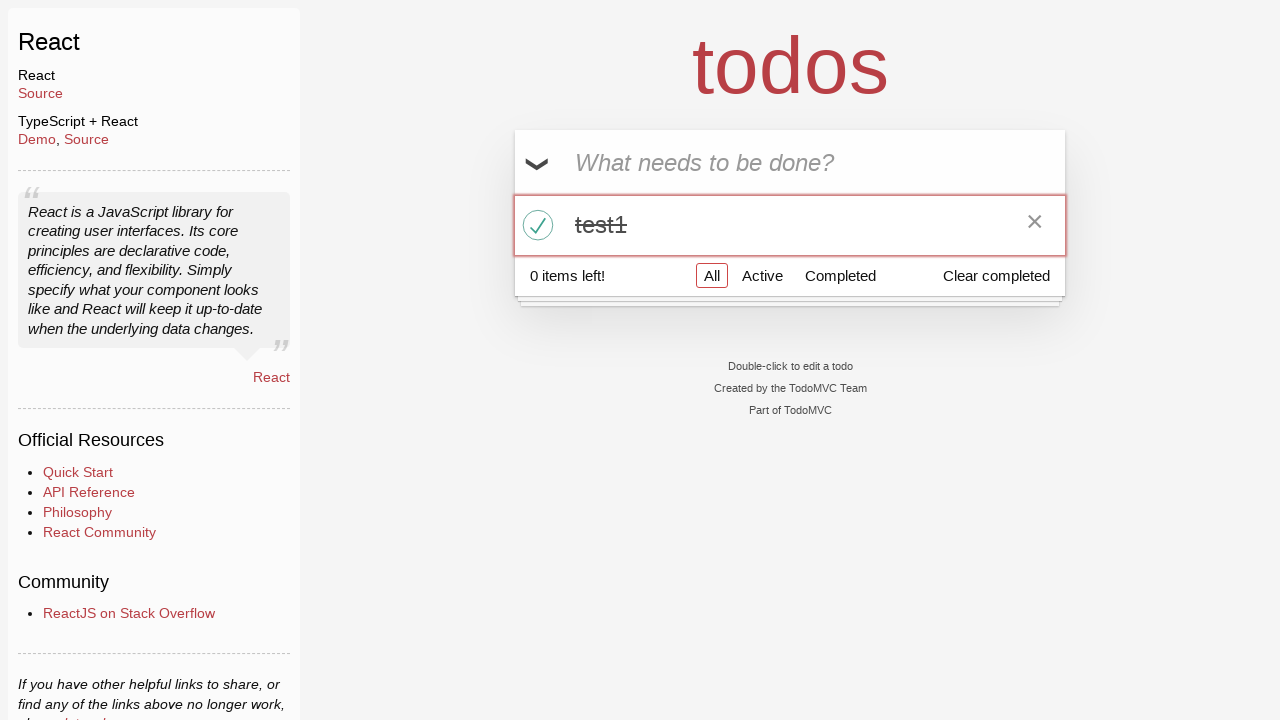

Hovered over todo item to reveal delete button at (790, 225) on .todo-list li
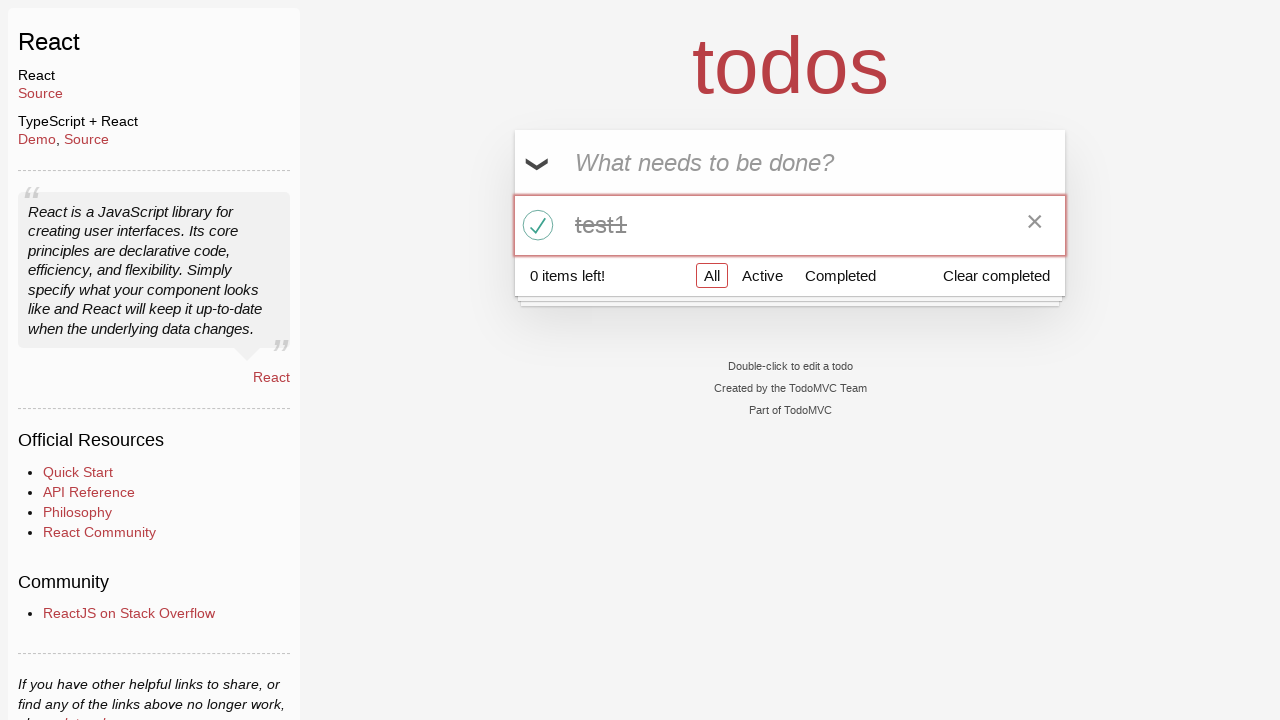

Clicked delete button to remove completed todo item at (1035, 225) on .todo-list li .destroy
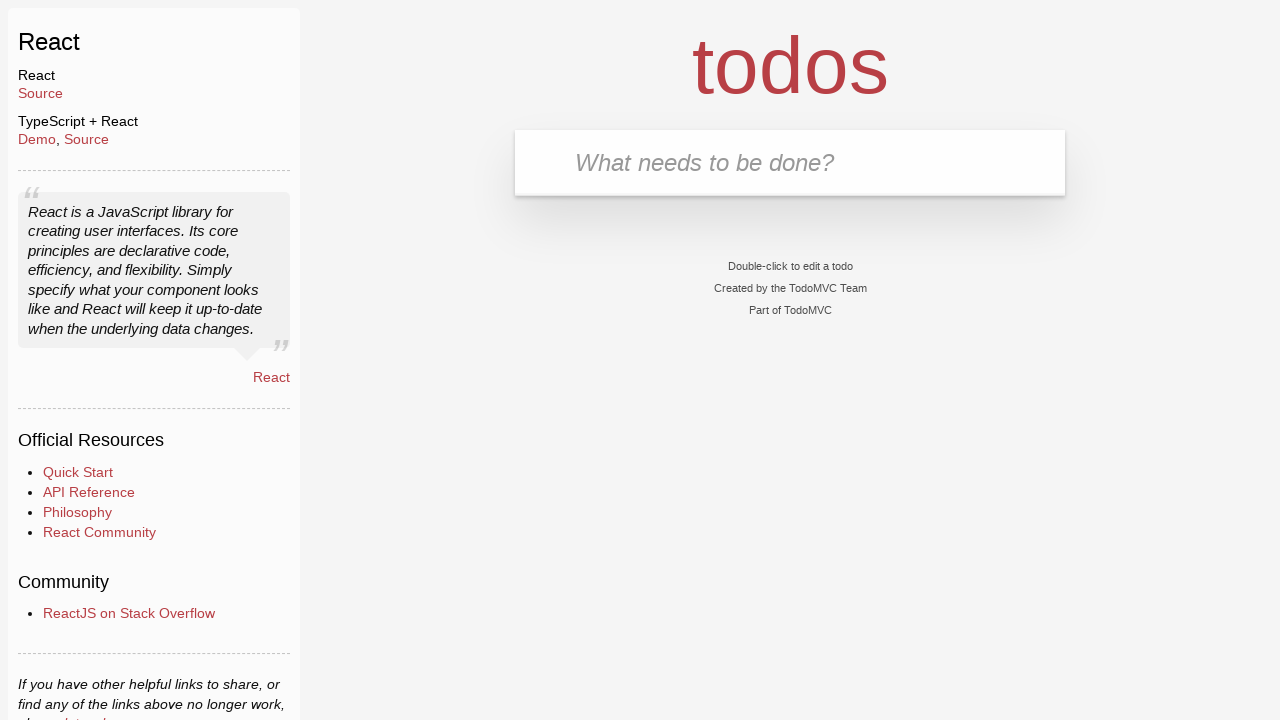

Verified that todo item was deleted and list is empty
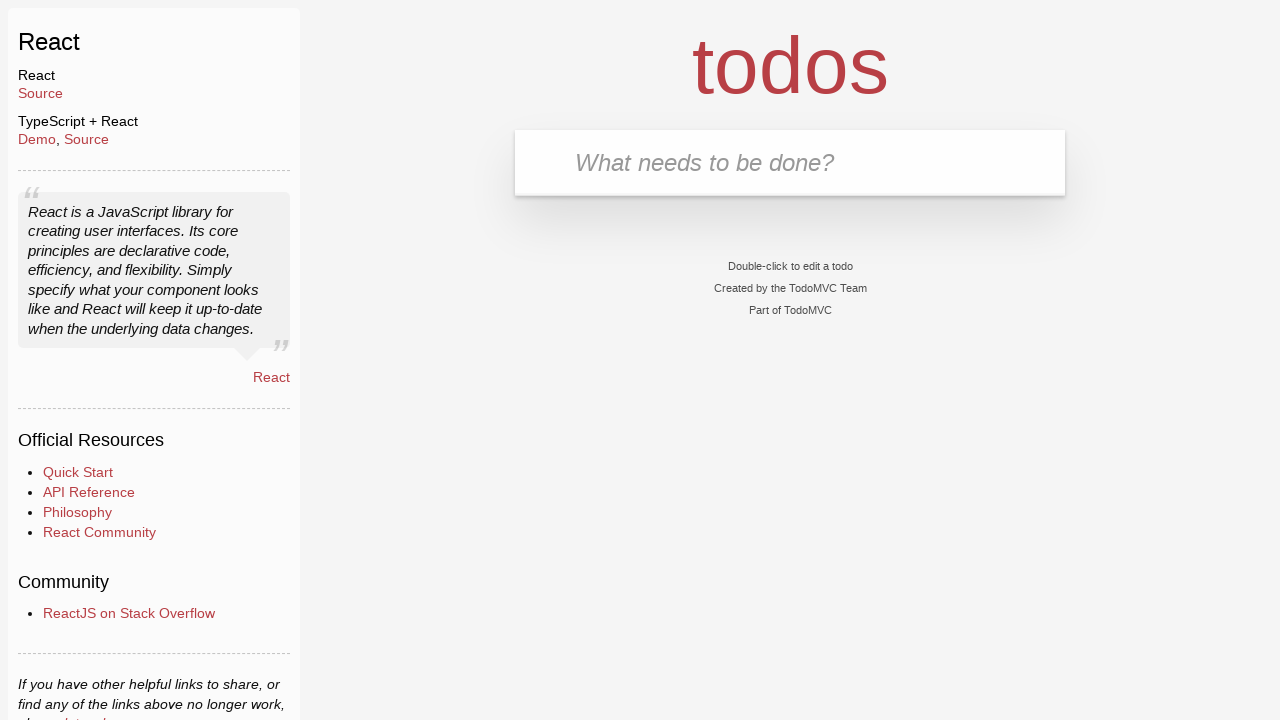

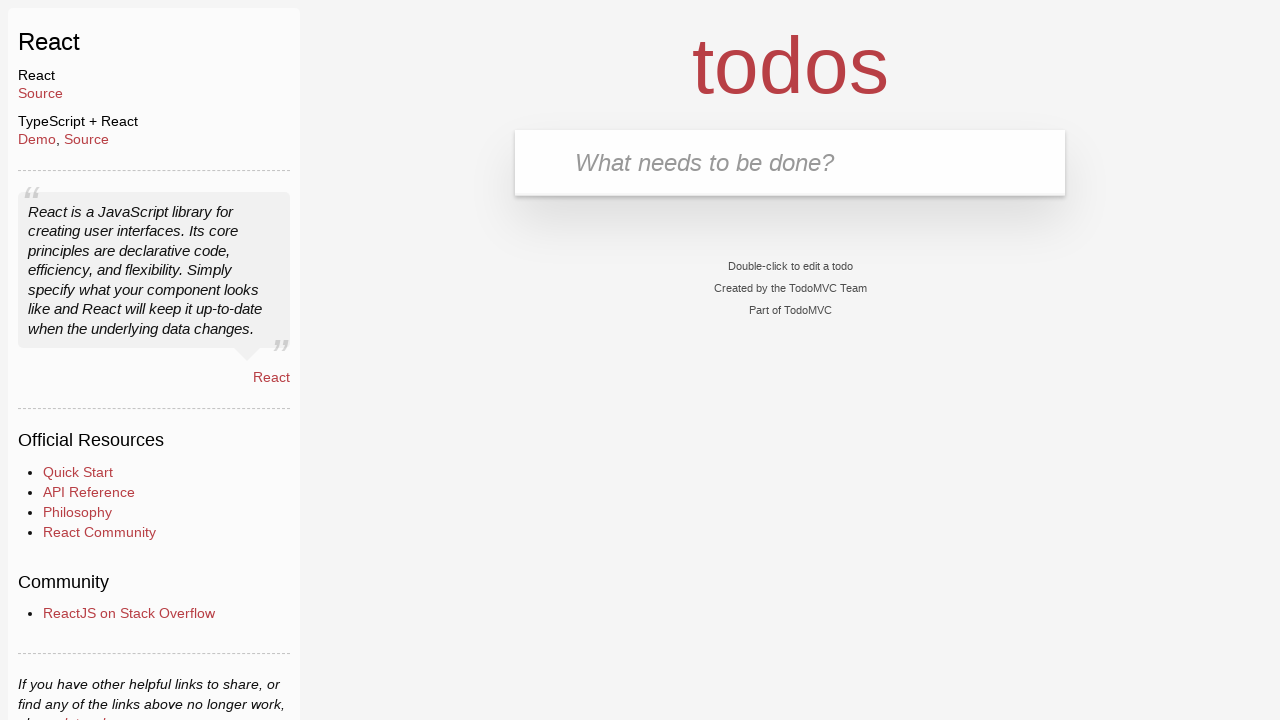